Tests browser window and tab handling by clicking buttons to open new tabs/windows, then iterating through all window handles to close child windows while keeping the parent window open.

Starting URL: https://demoqa.com/browser-windows

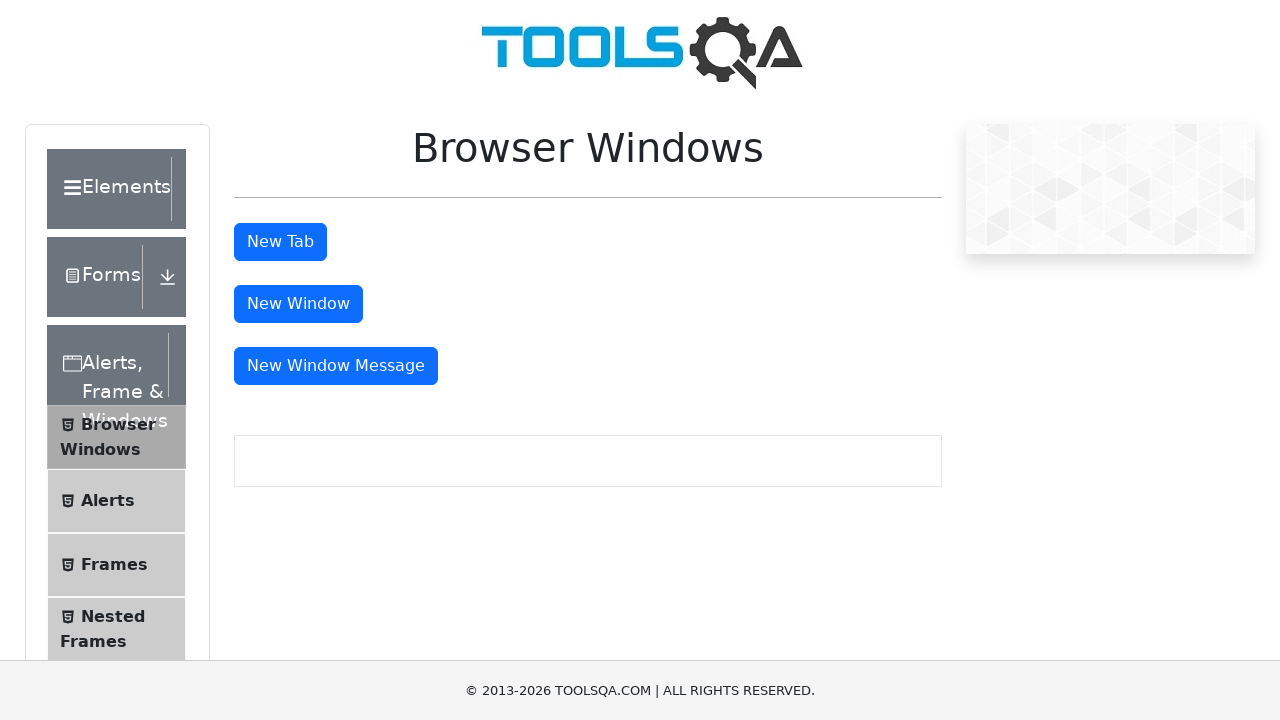

Clicked button to open new tab at (280, 242) on #tabButton
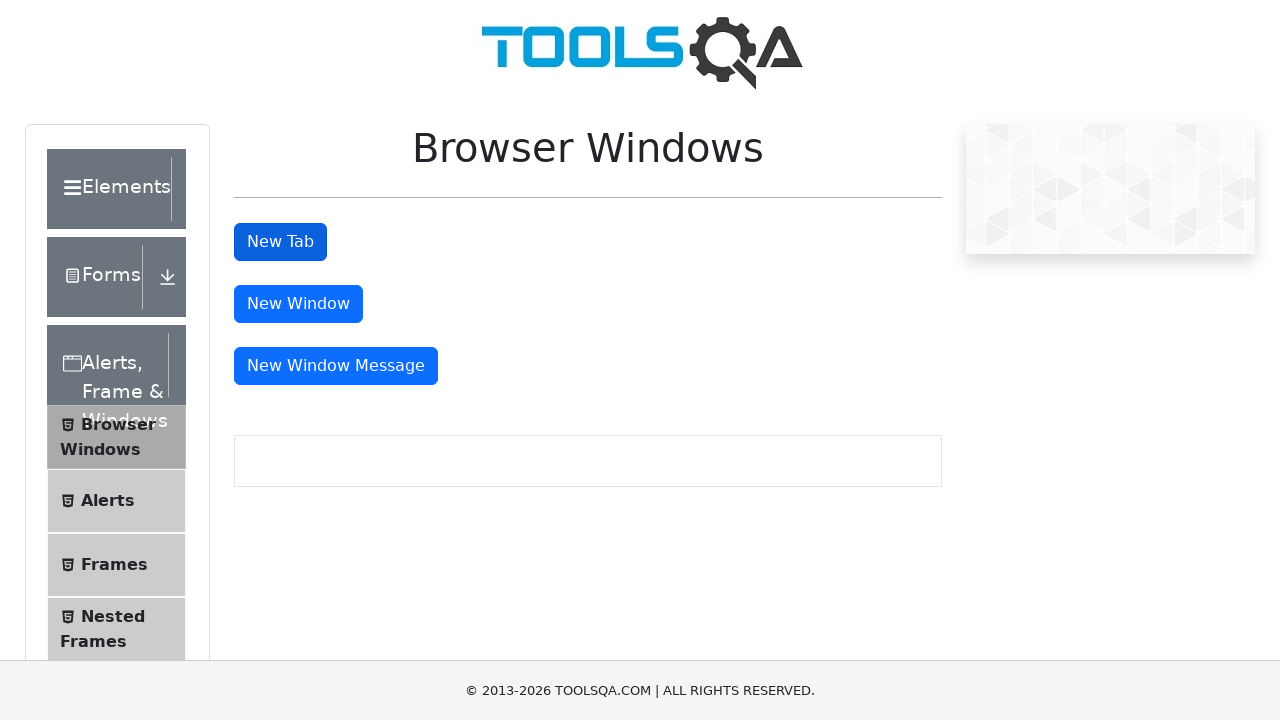

Clicked button to open new window at (298, 304) on #windowButton
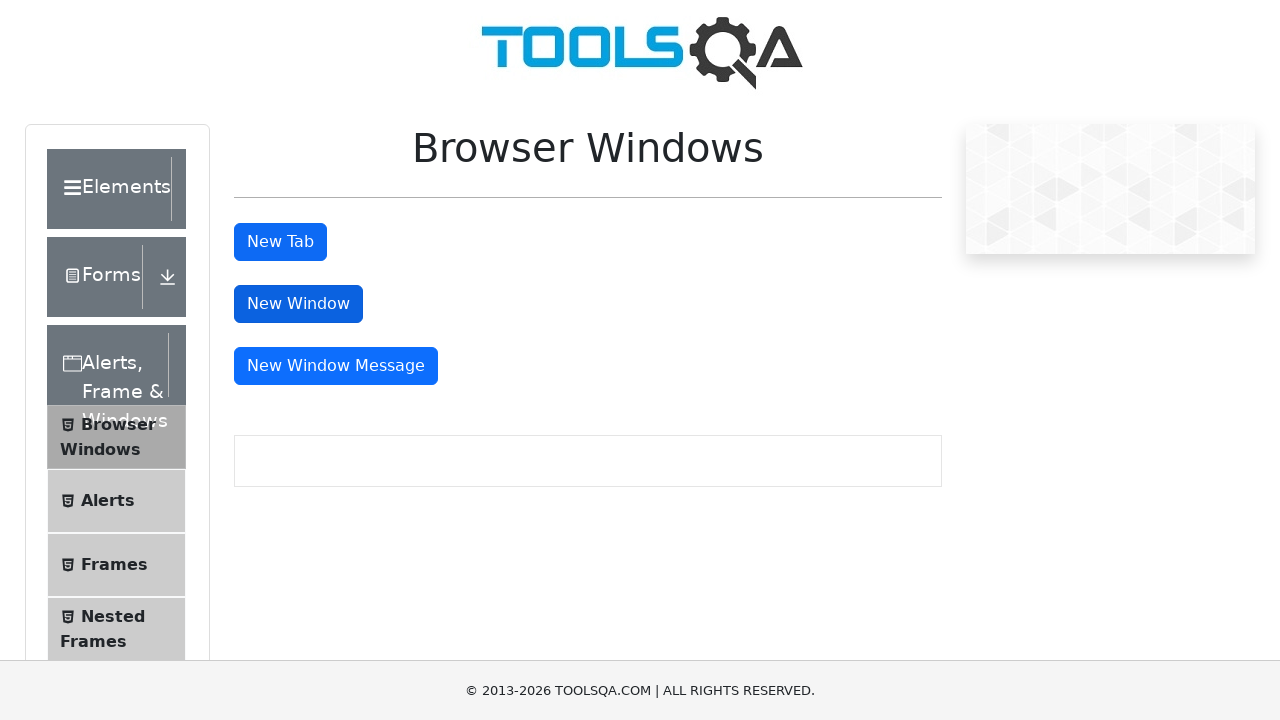

Clicked button to open message window at (336, 366) on #messageWindowButton
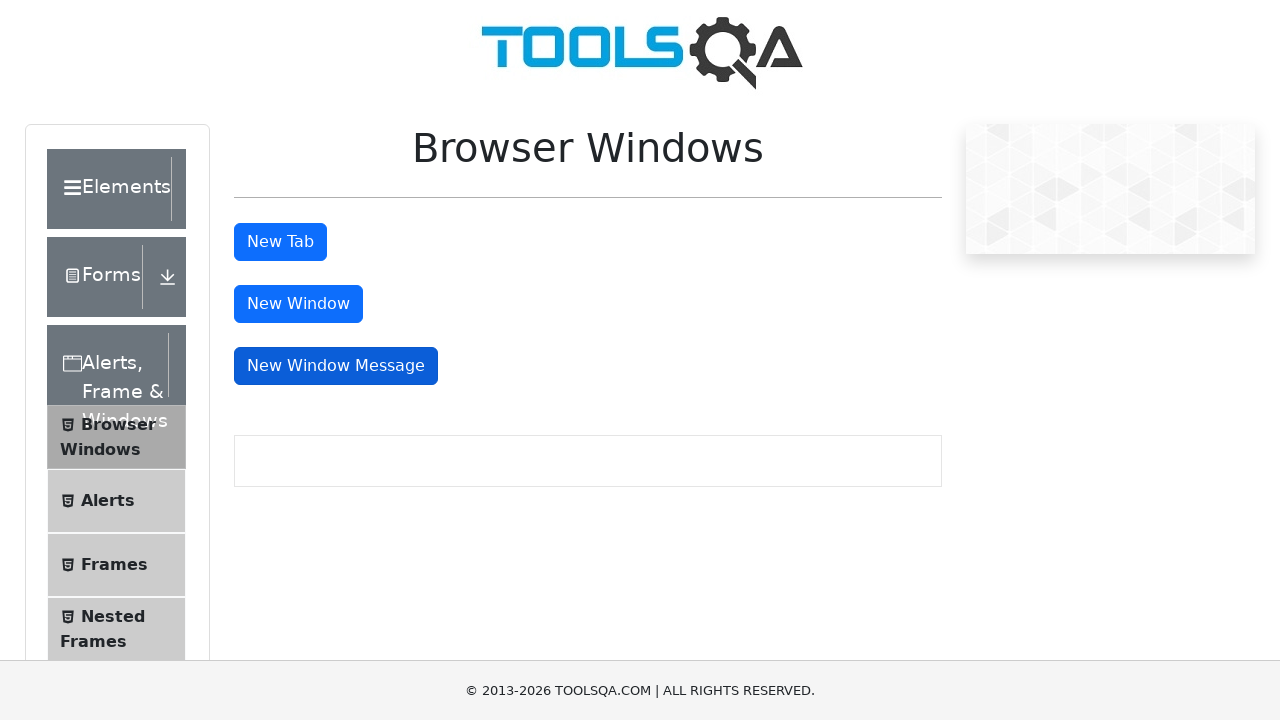

Waited for all windows to open
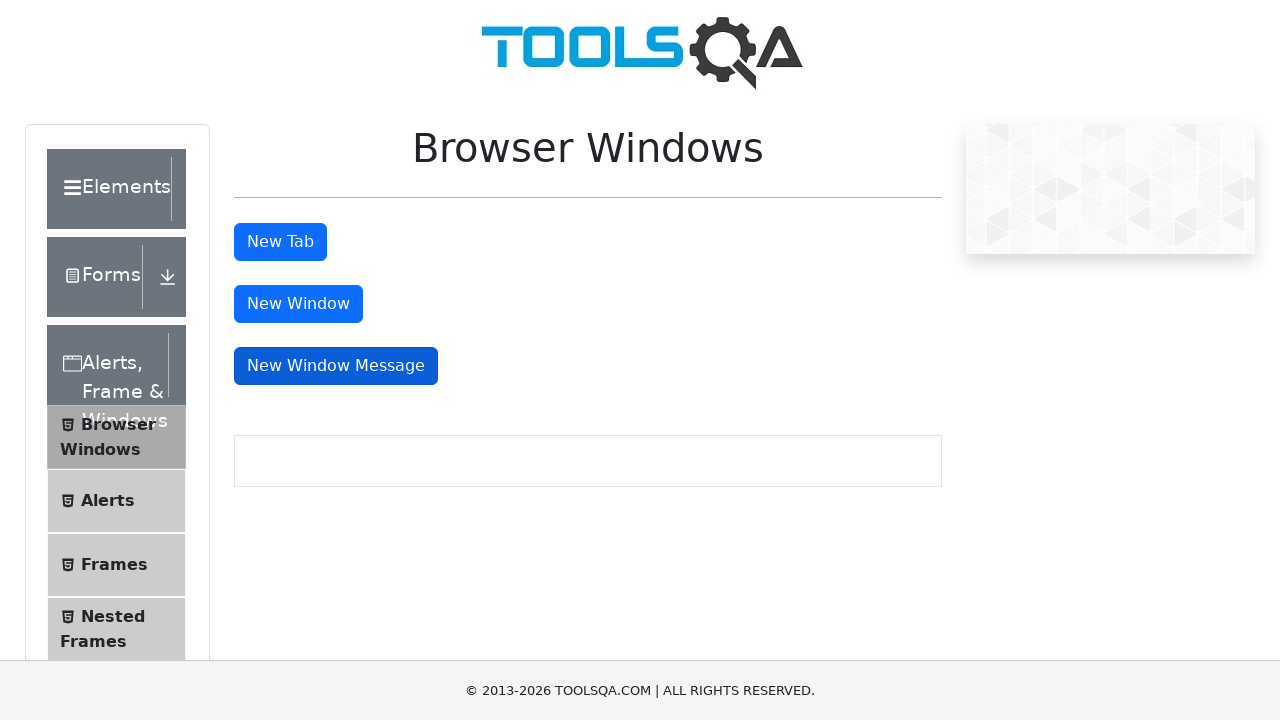

Retrieved all open pages/windows - total count: 4
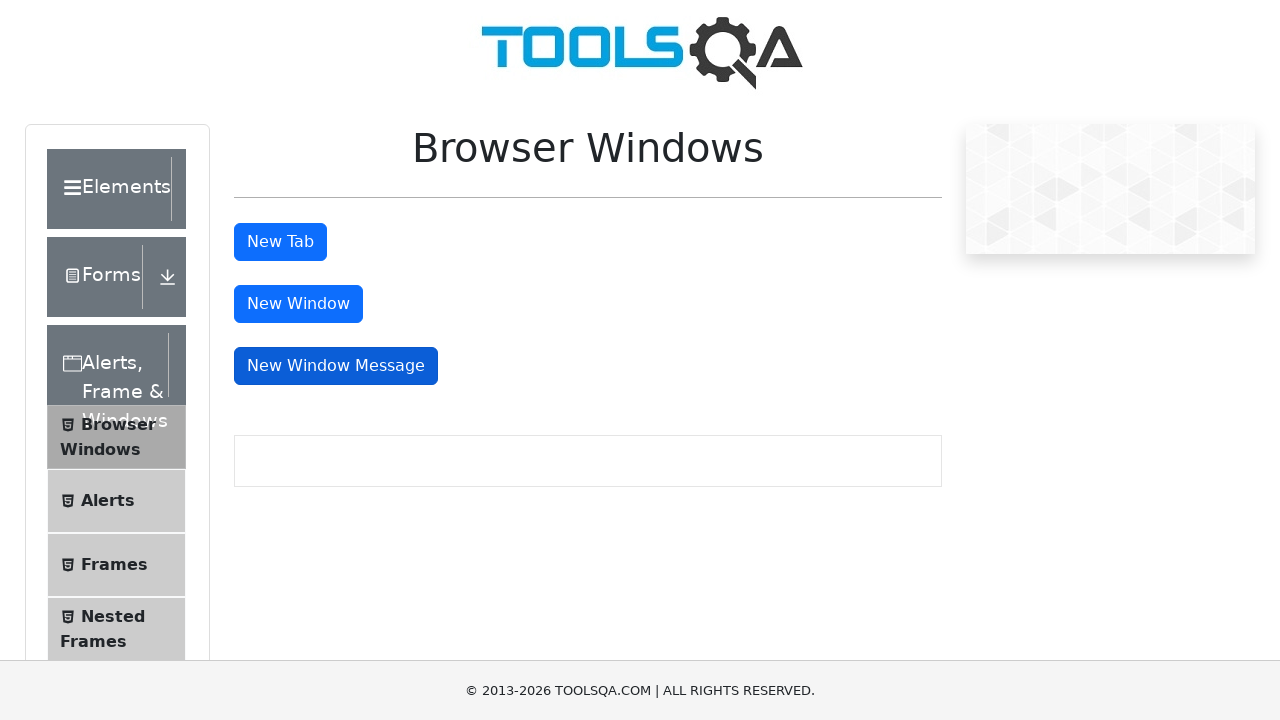

Closed child window/tab
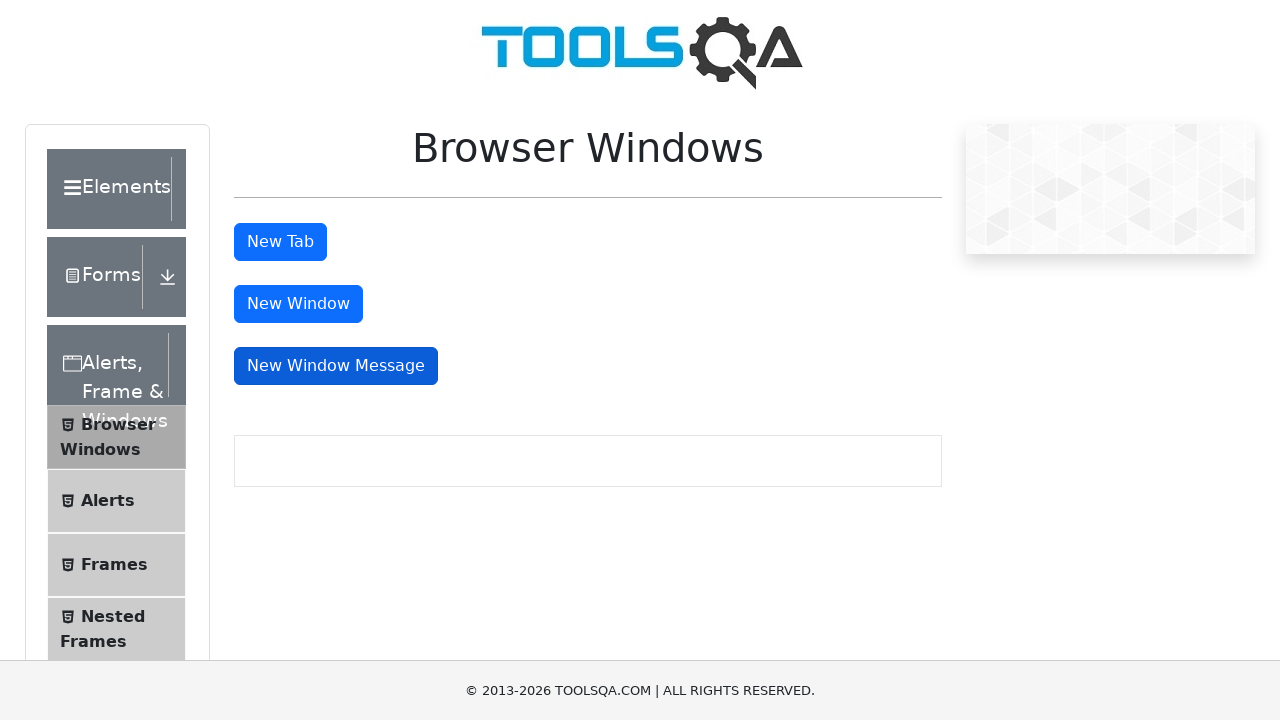

Closed child window/tab
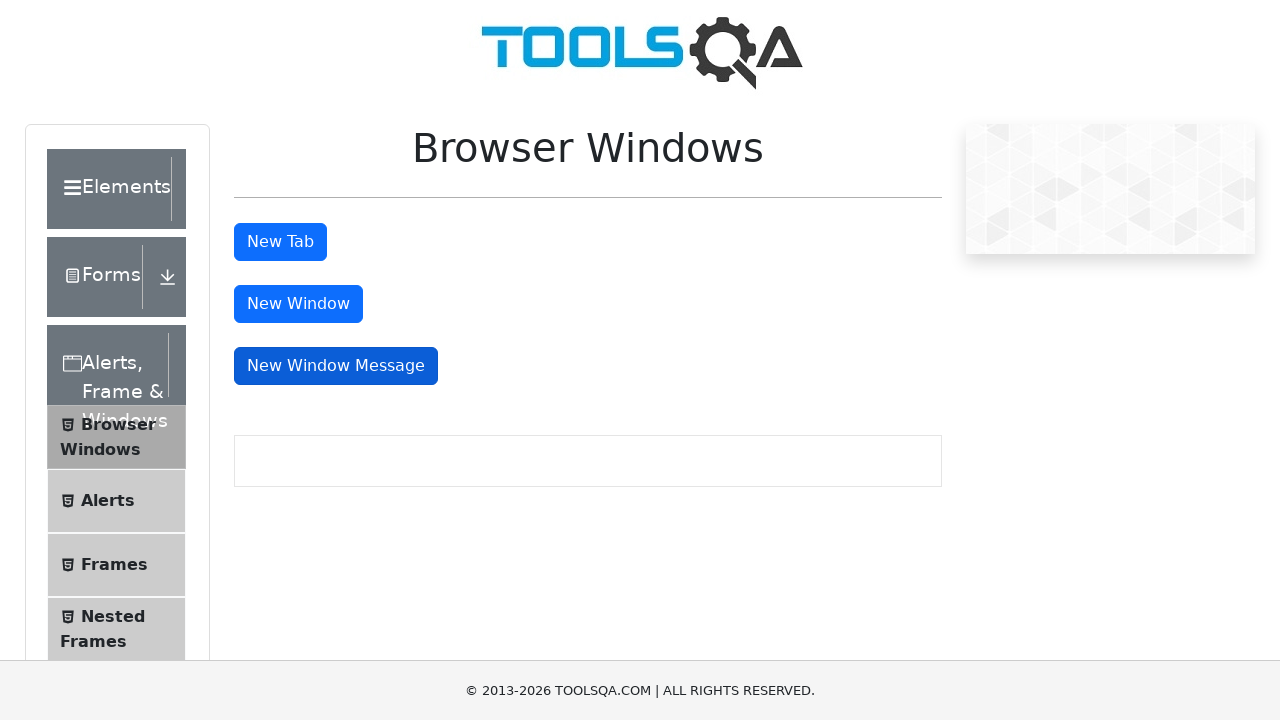

Closed child window/tab
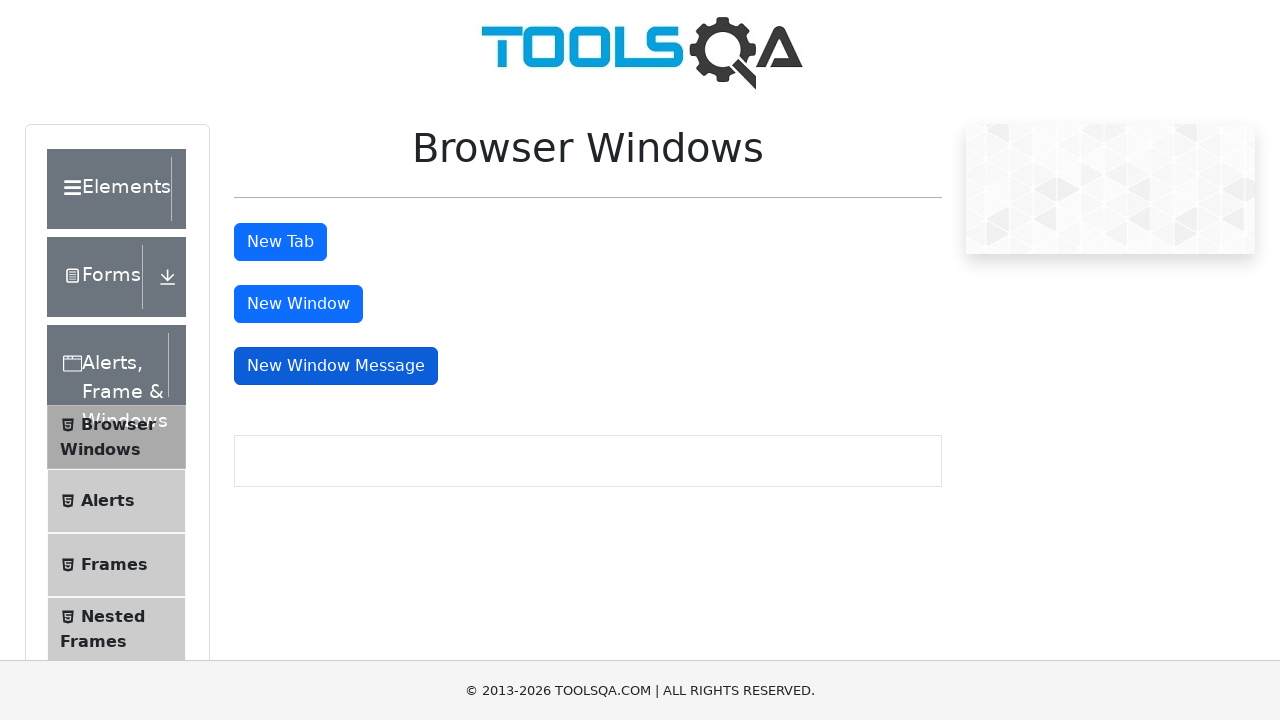

Parent window loaded successfully - all child windows closed
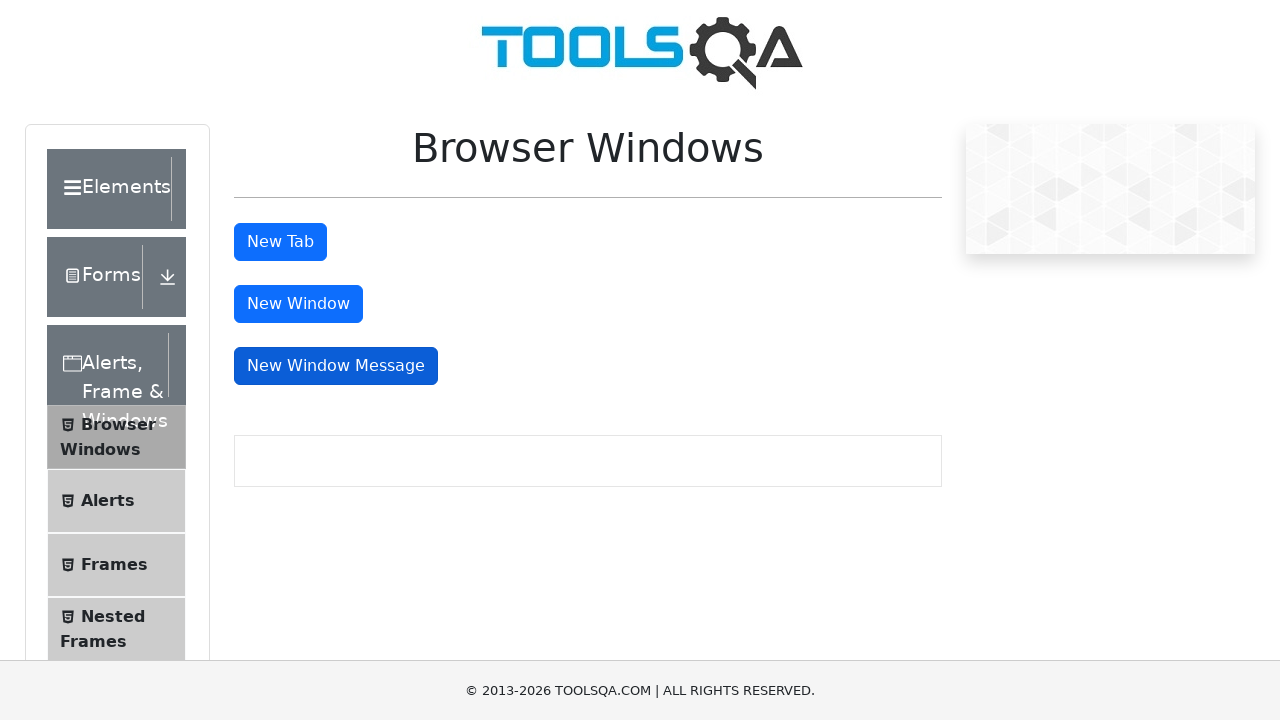

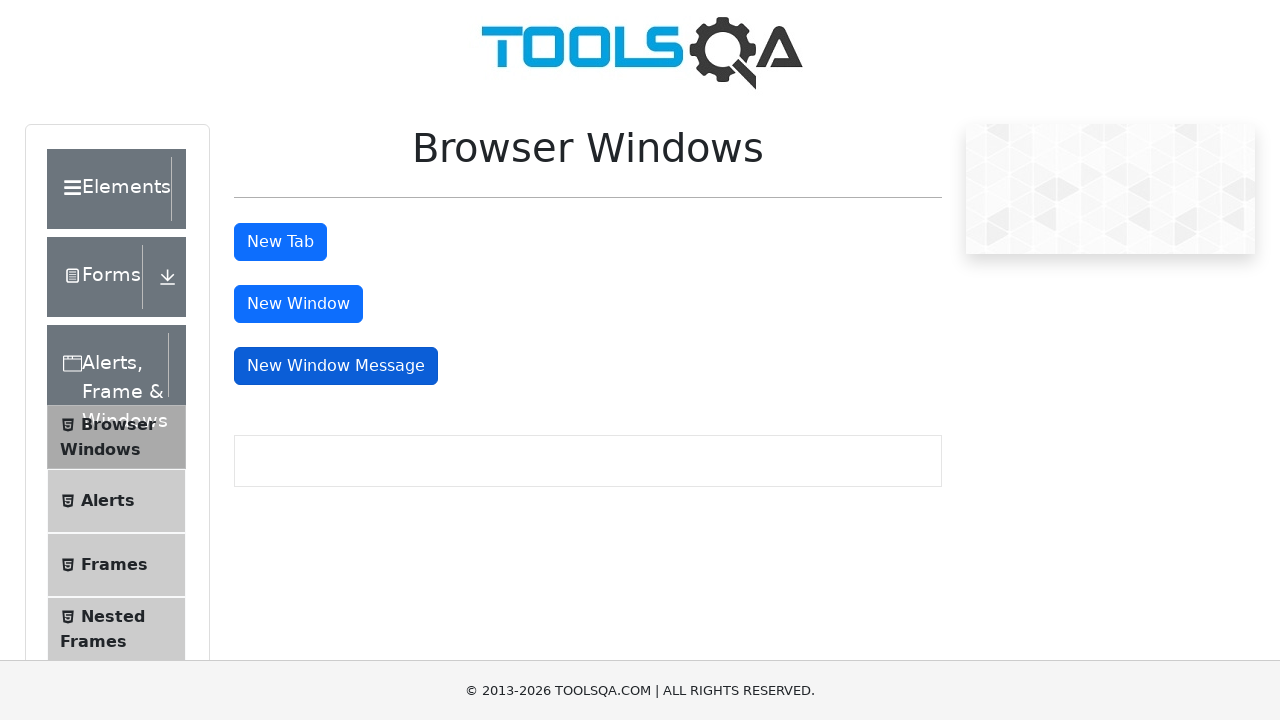